Tests calculator addition operation by clicking buttons 5 + 7 and verifying the result equals 12

Starting URL: https://testpages.eviltester.com/styled/apps/calculator.html

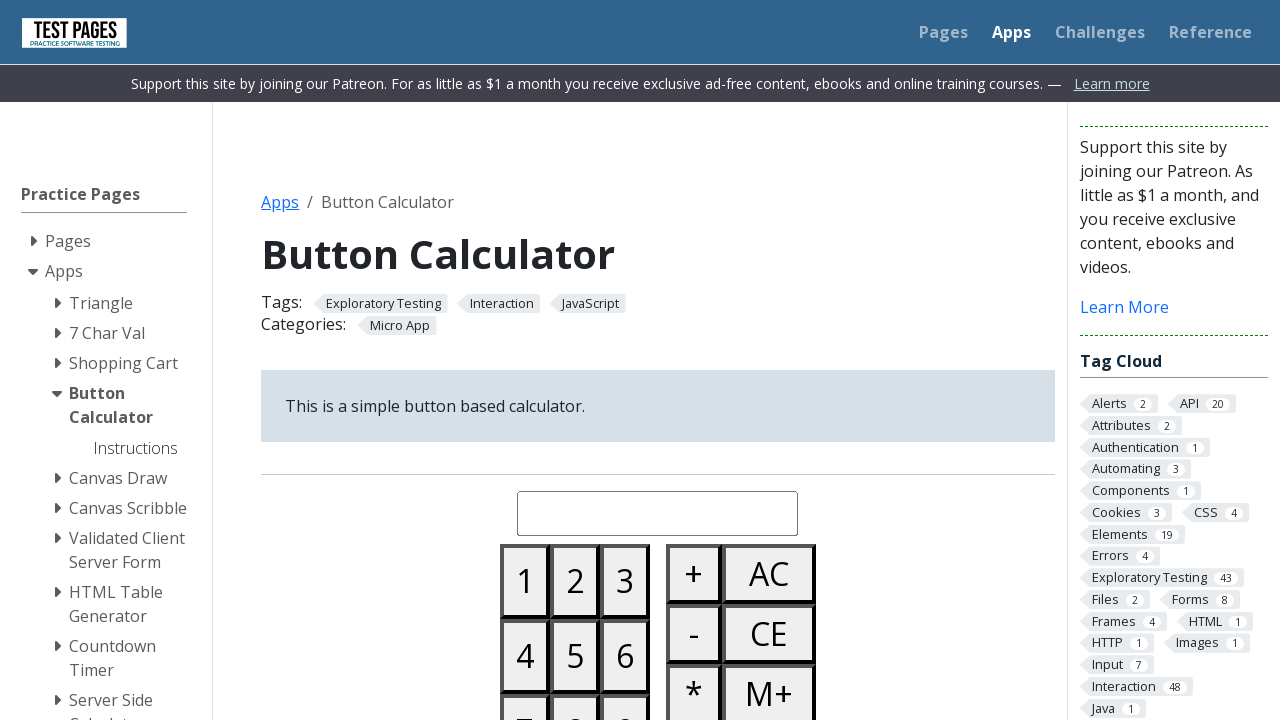

Clicked button 5 on calculator at (575, 656) on #button05
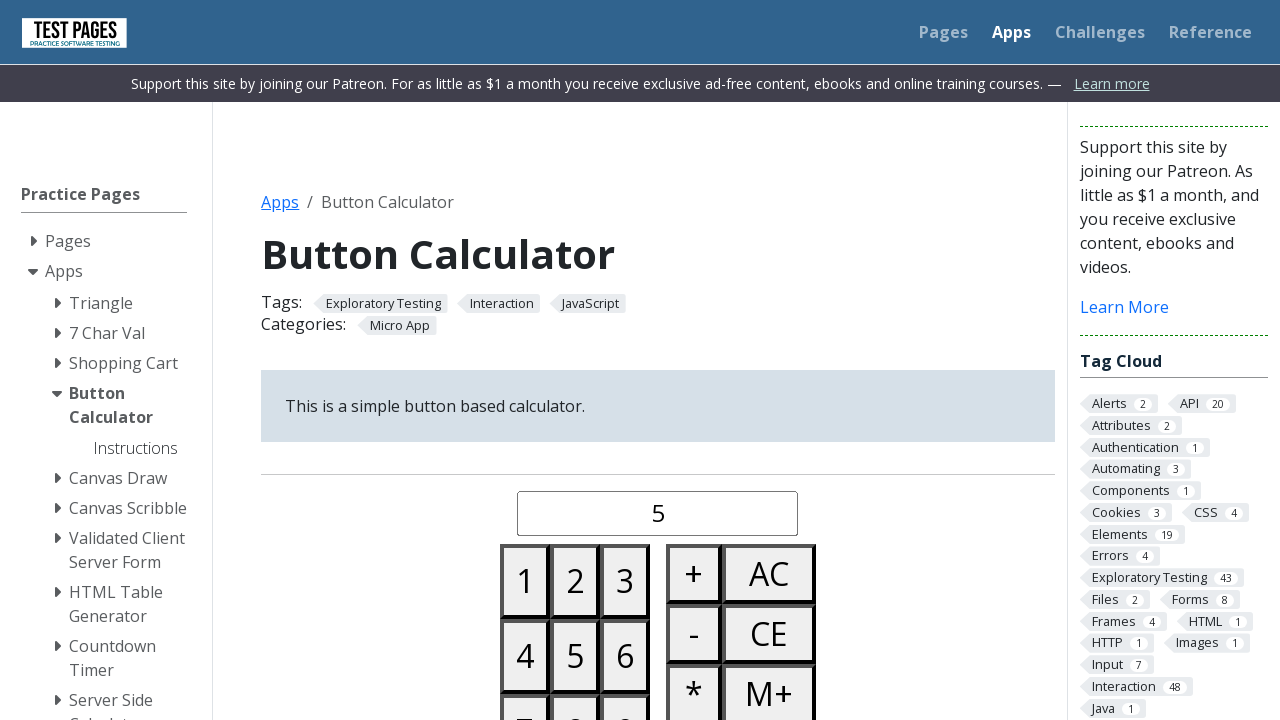

Clicked plus button on calculator at (694, 574) on #buttonplus
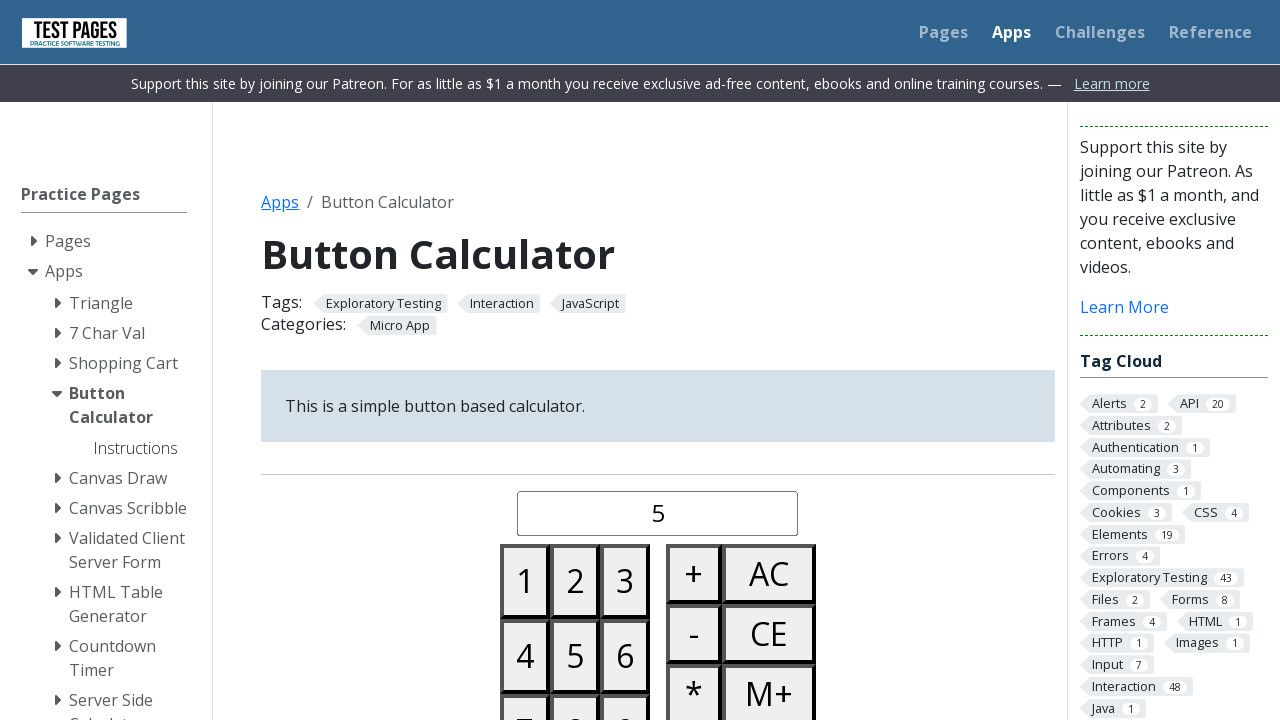

Clicked button 7 on calculator at (525, 683) on #button07
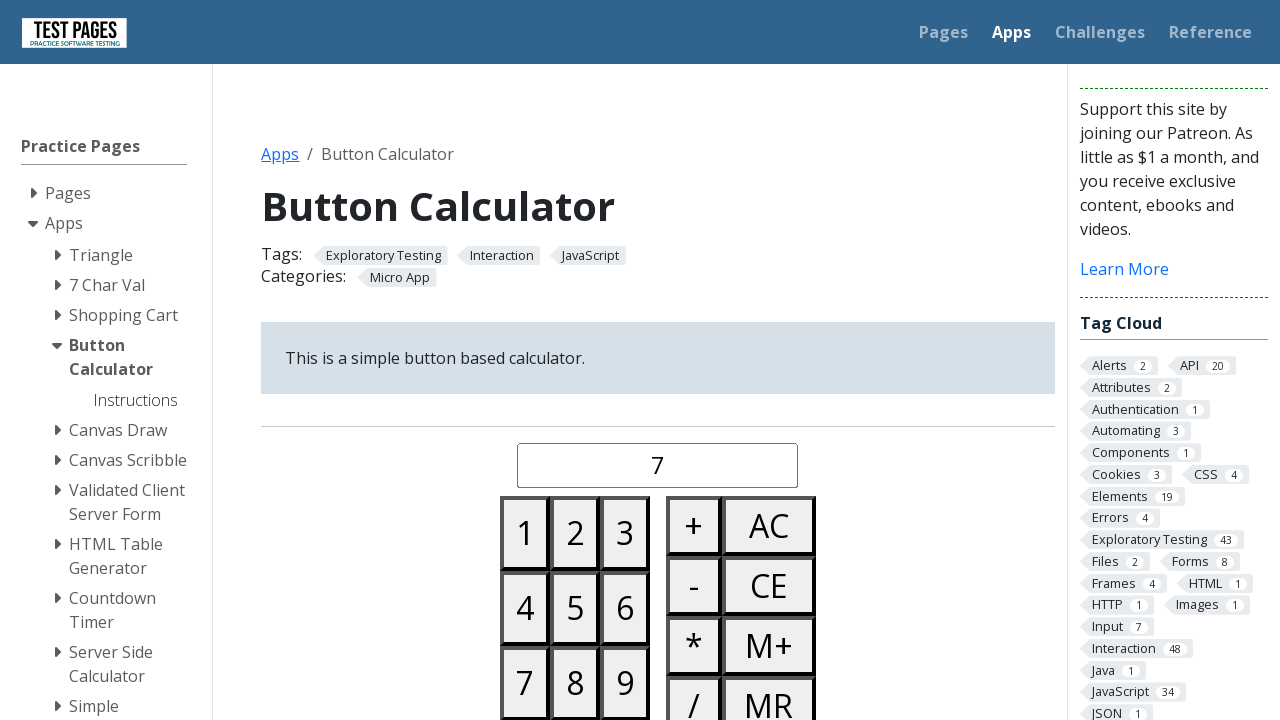

Clicked equals button to calculate 5 + 7 at (694, 360) on #buttonequals
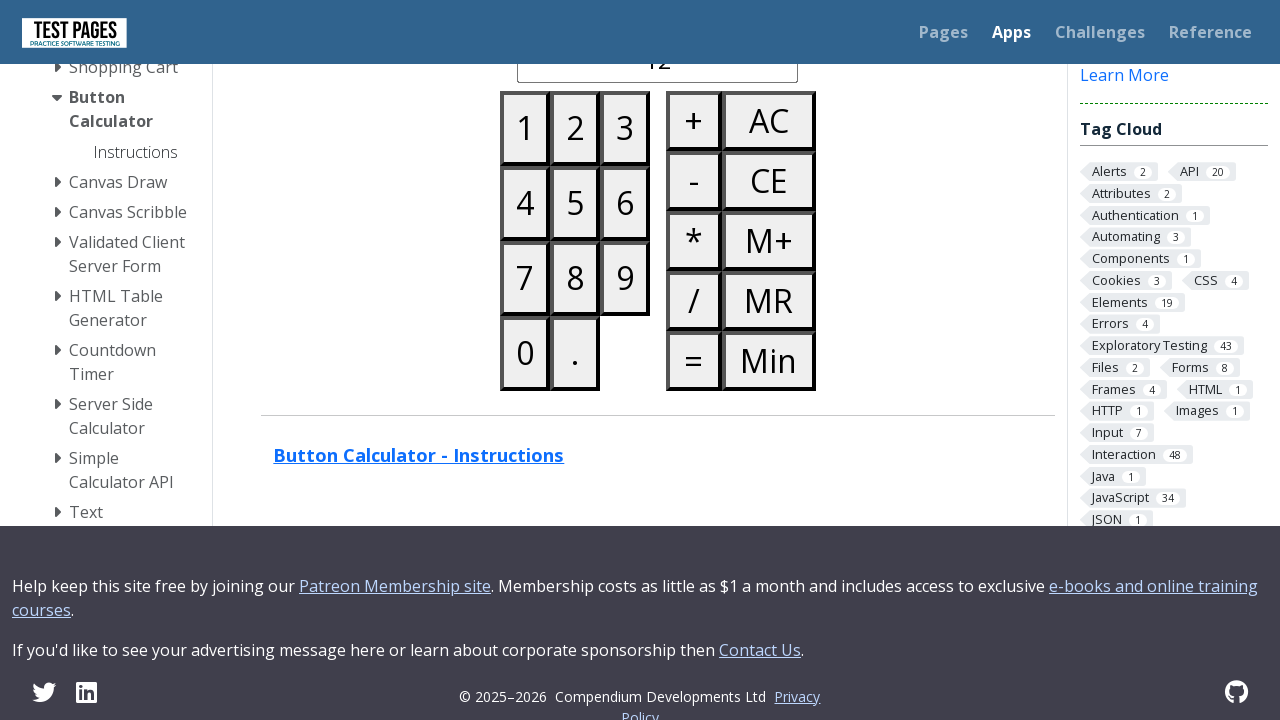

Verified result display is visible
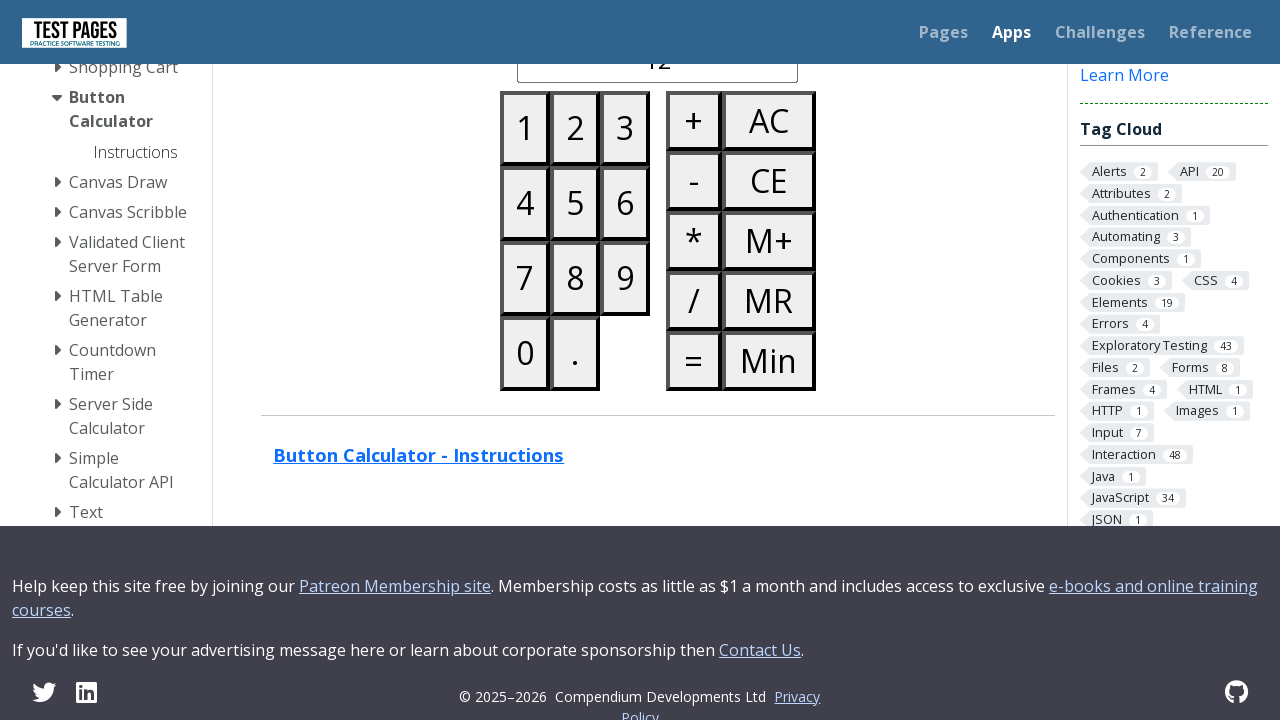

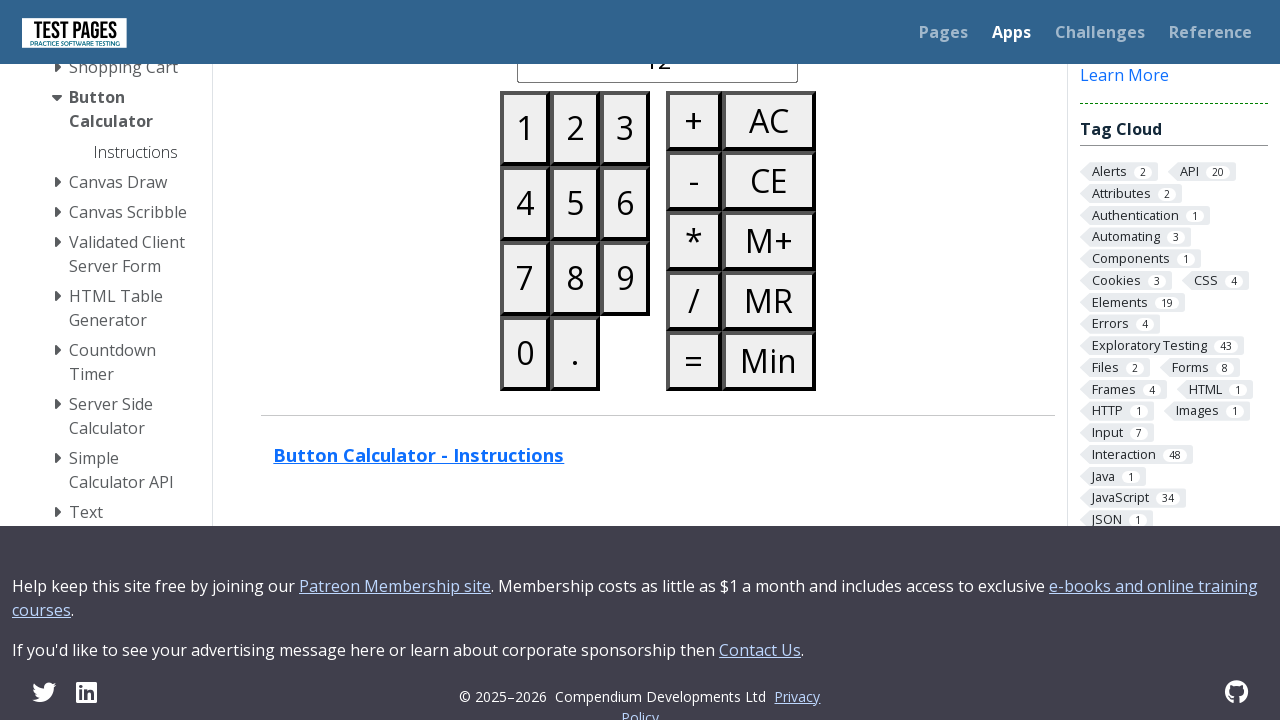